Navigates to a Selenium course content page and verifies that the main container element is present on the page.

Starting URL: http://greenstech.in/selenium-course-content.html

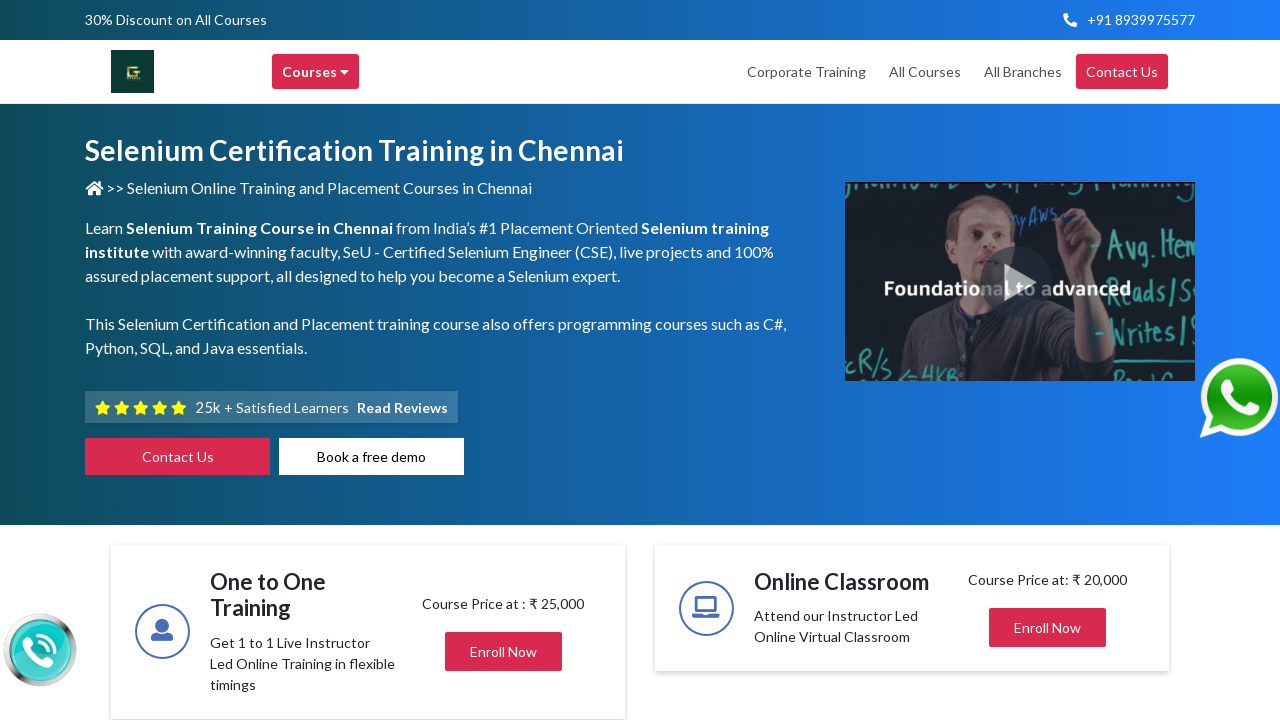

Navigated to Selenium course content page
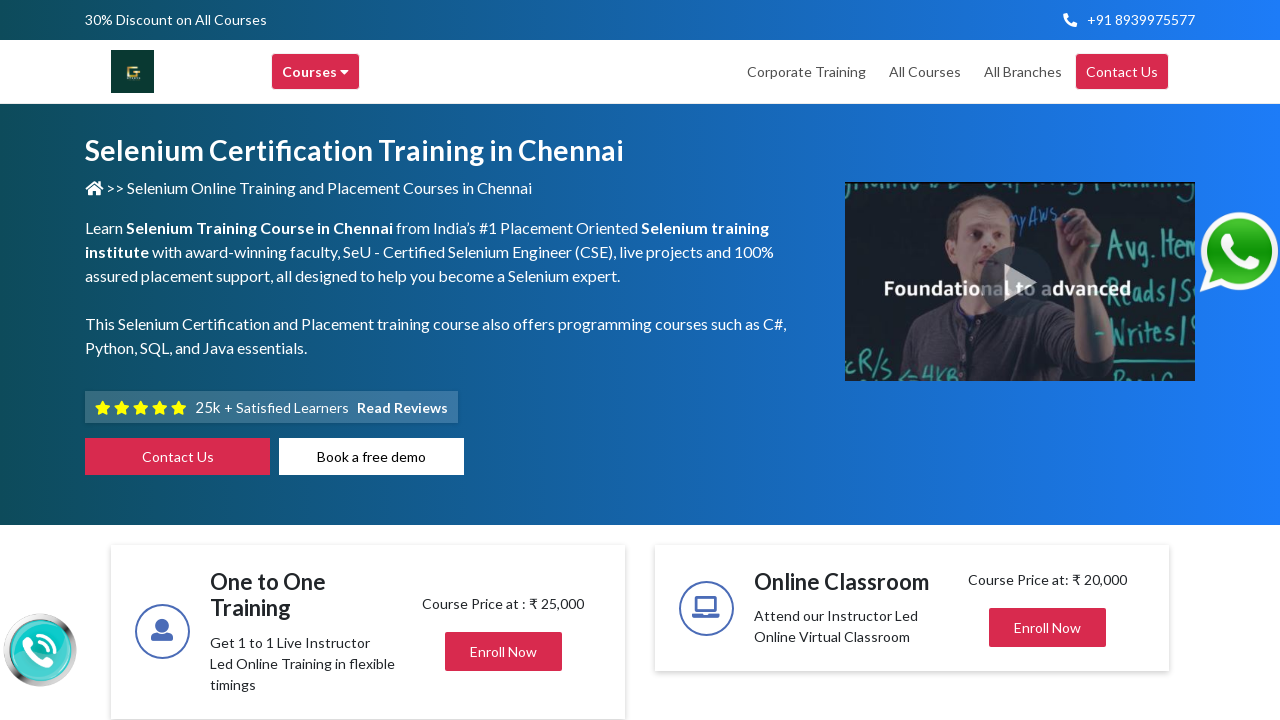

Main container element is present on the page
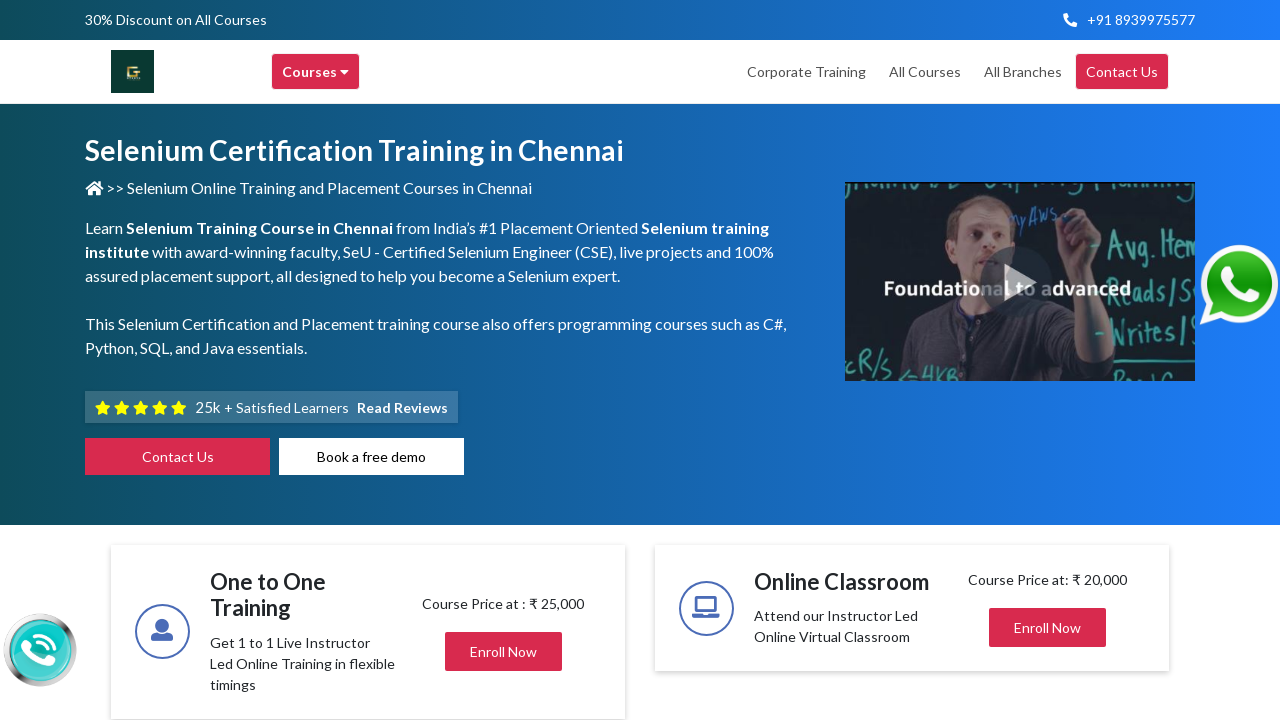

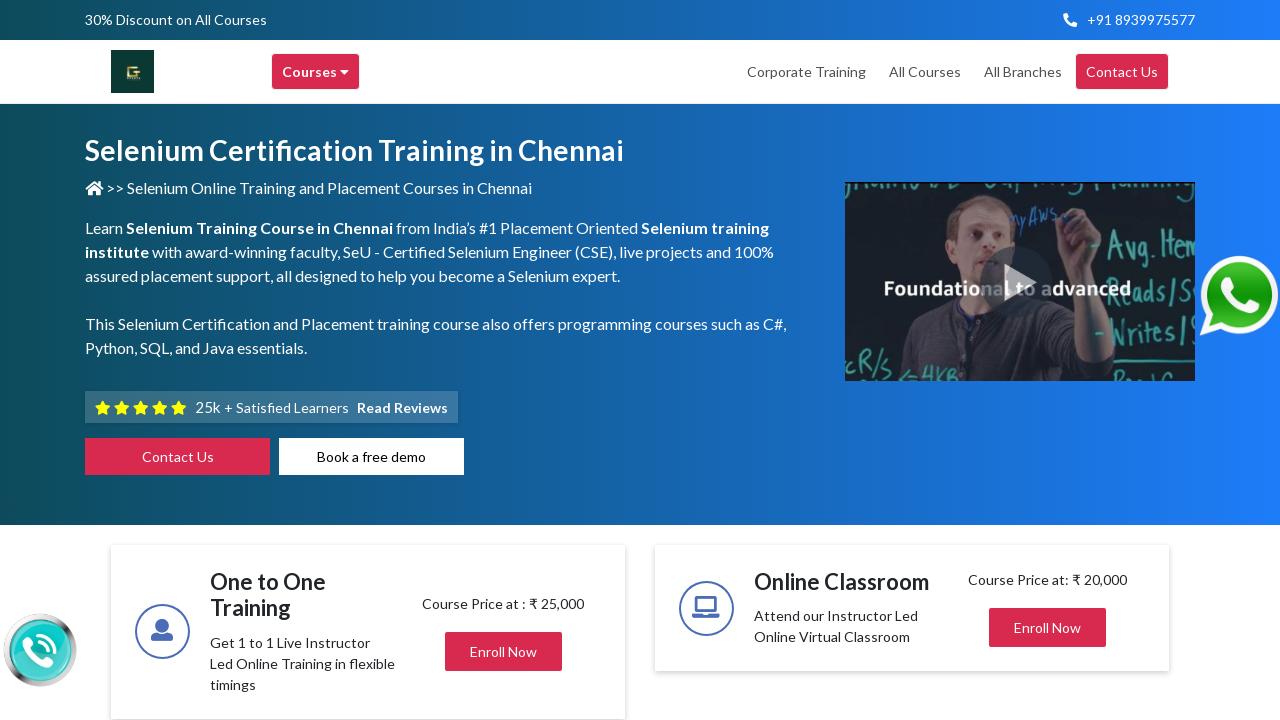